Fills the email input field with text and then clears it

Starting URL: https://naveenautomationlabs.com/opencart/index.php?route=account/login

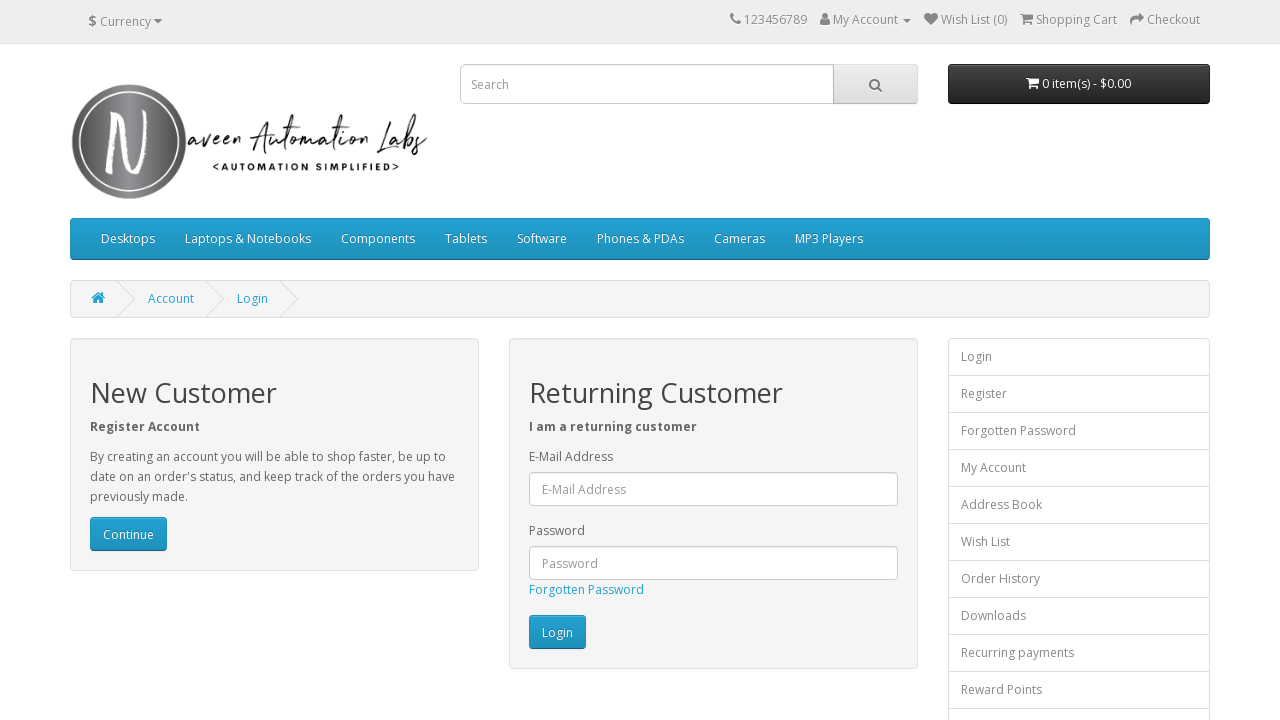

Filled email input field with 'aman@opencart.com' on #input-email
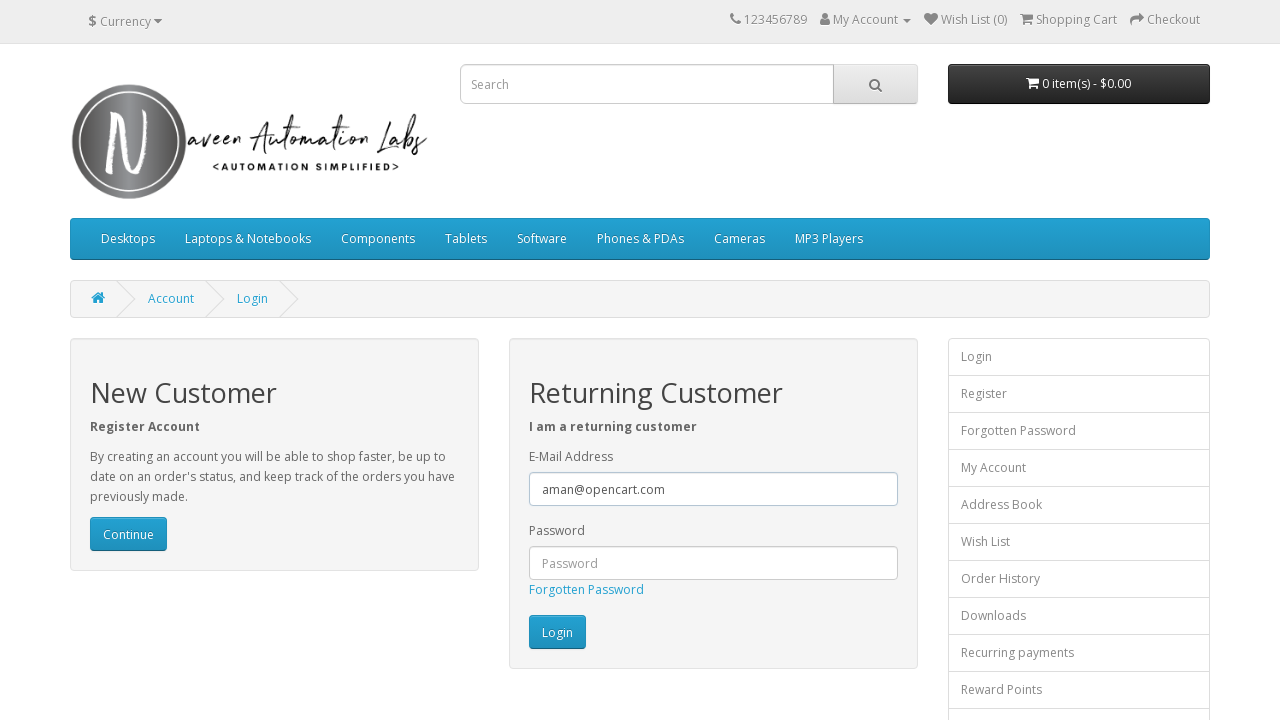

Cleared email input field on #input-email
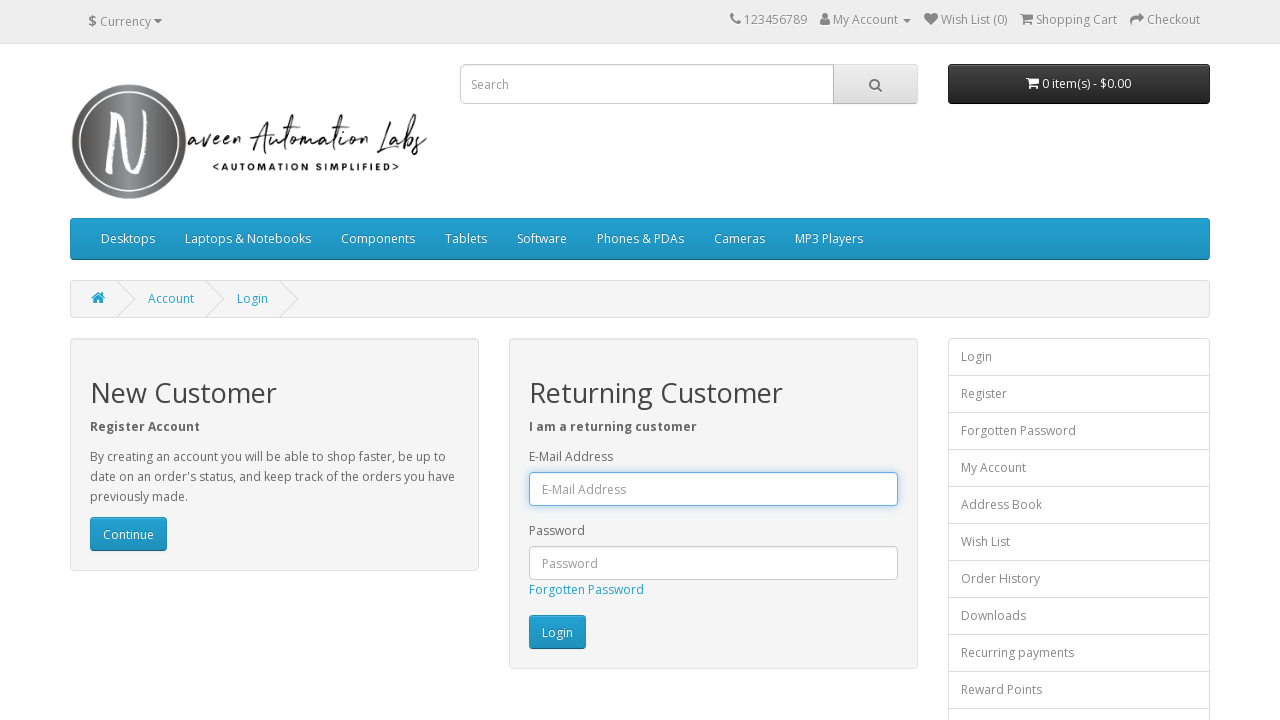

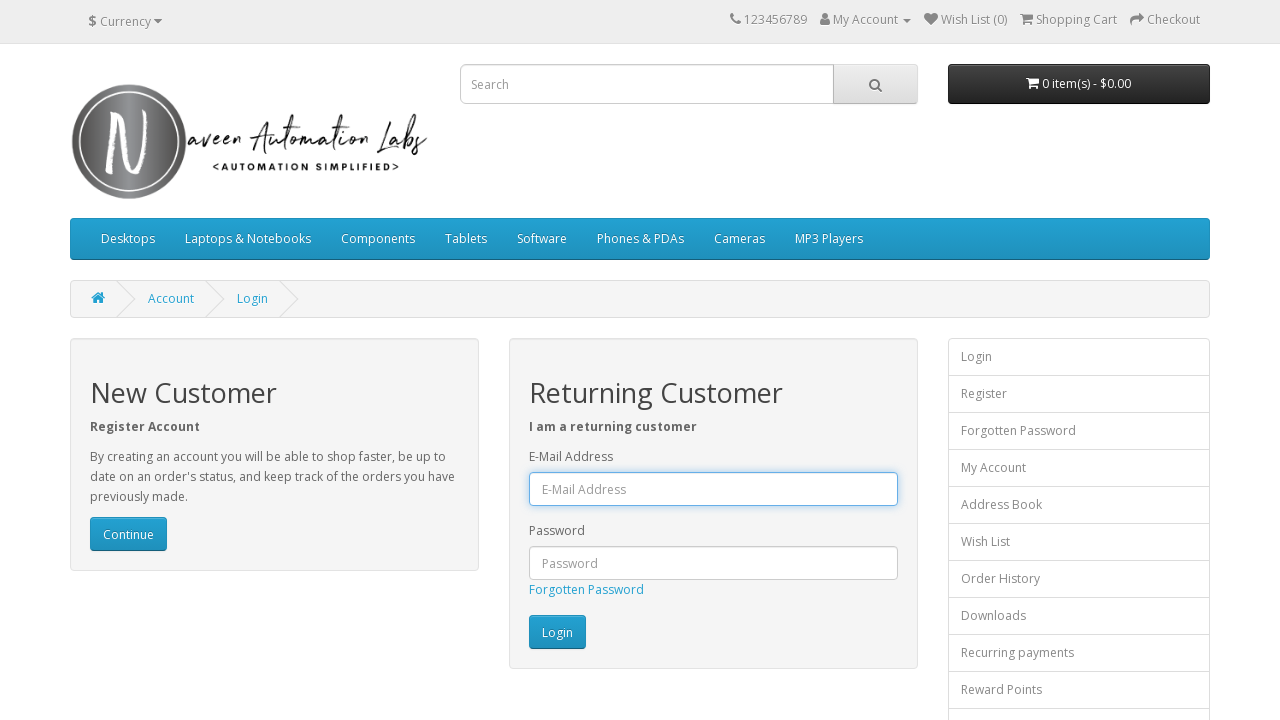